Tests that the Clear completed button displays the correct text after marking an item complete

Starting URL: https://demo.playwright.dev/todomvc

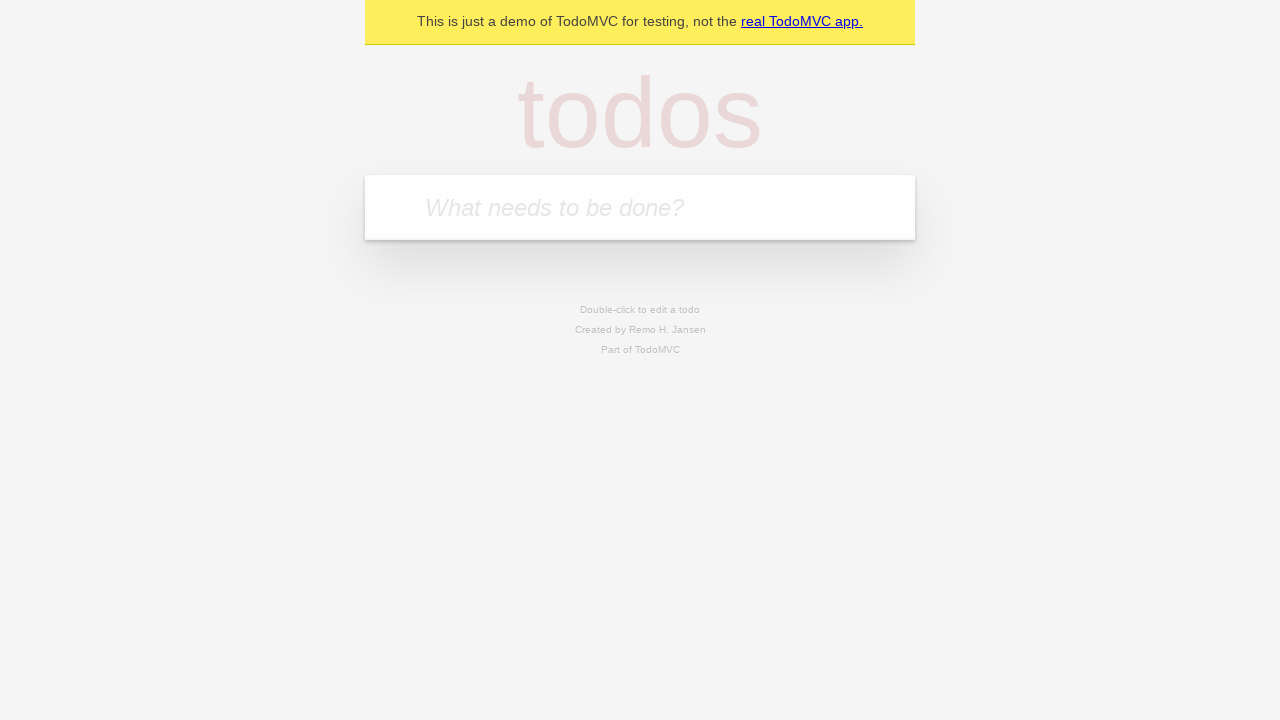

Filled todo input with 'buy some cheese' on internal:attr=[placeholder="What needs to be done?"i]
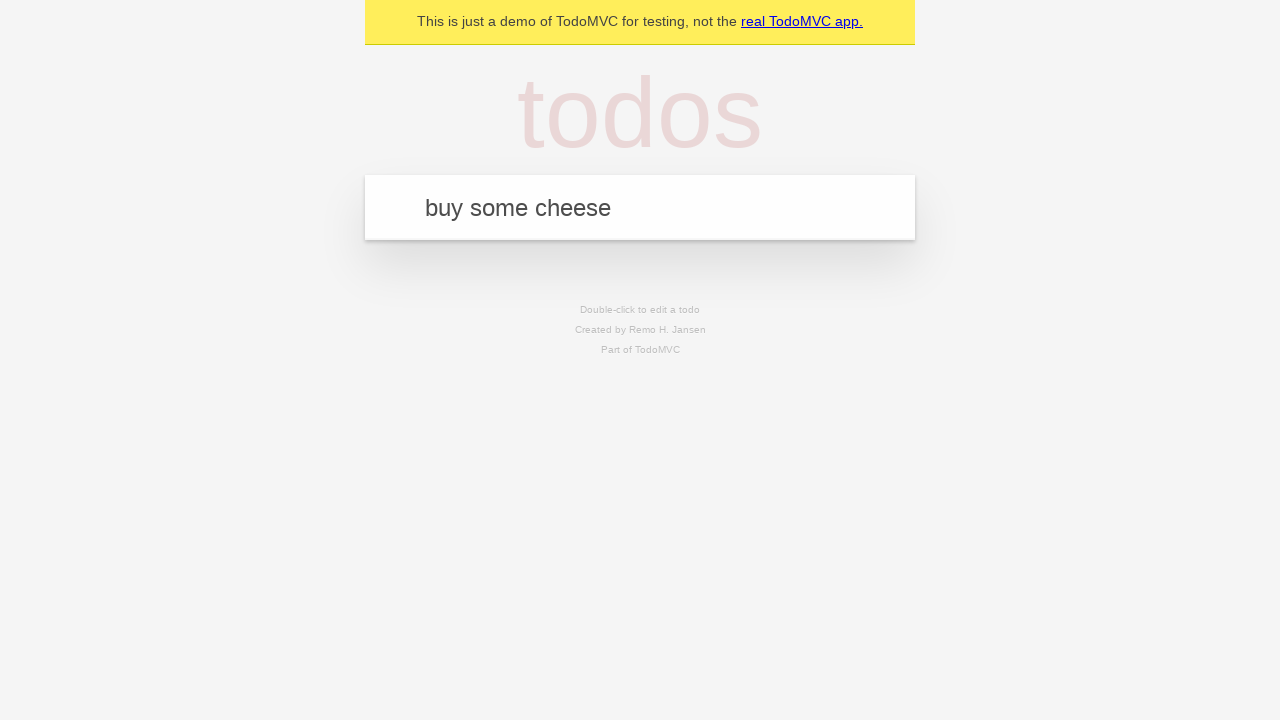

Pressed Enter to add 'buy some cheese' todo on internal:attr=[placeholder="What needs to be done?"i]
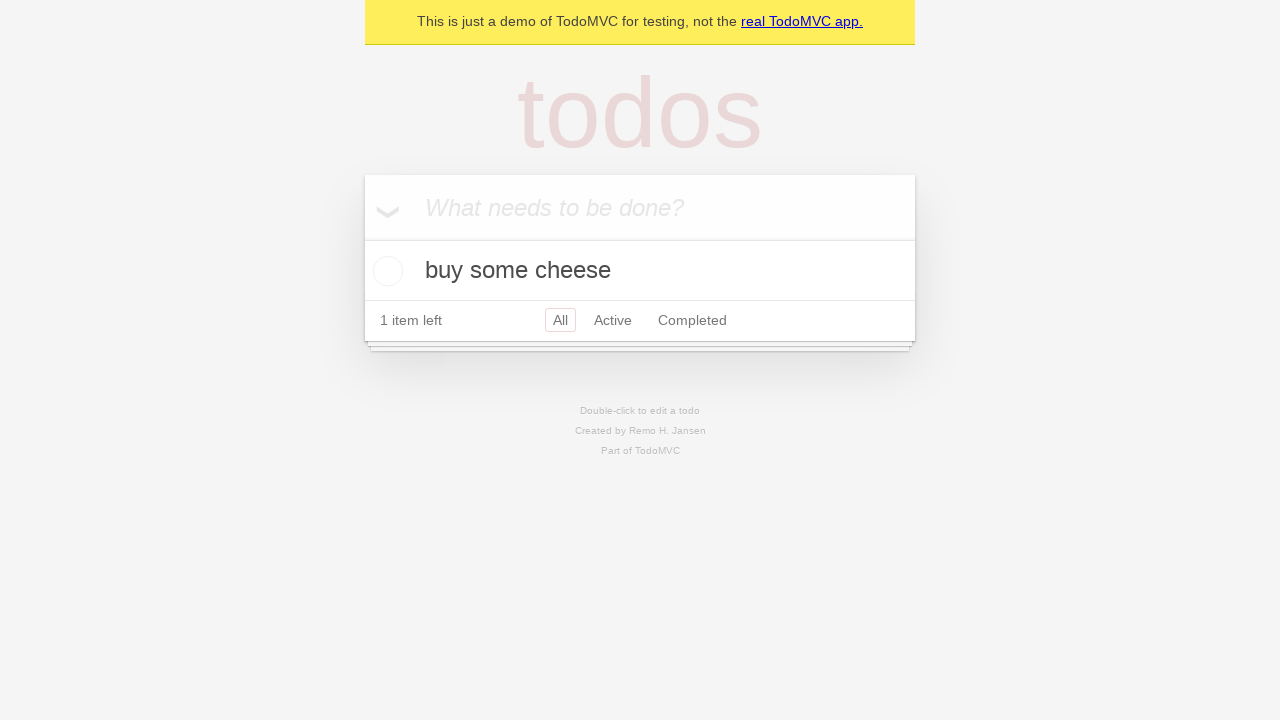

Filled todo input with 'feed the cat' on internal:attr=[placeholder="What needs to be done?"i]
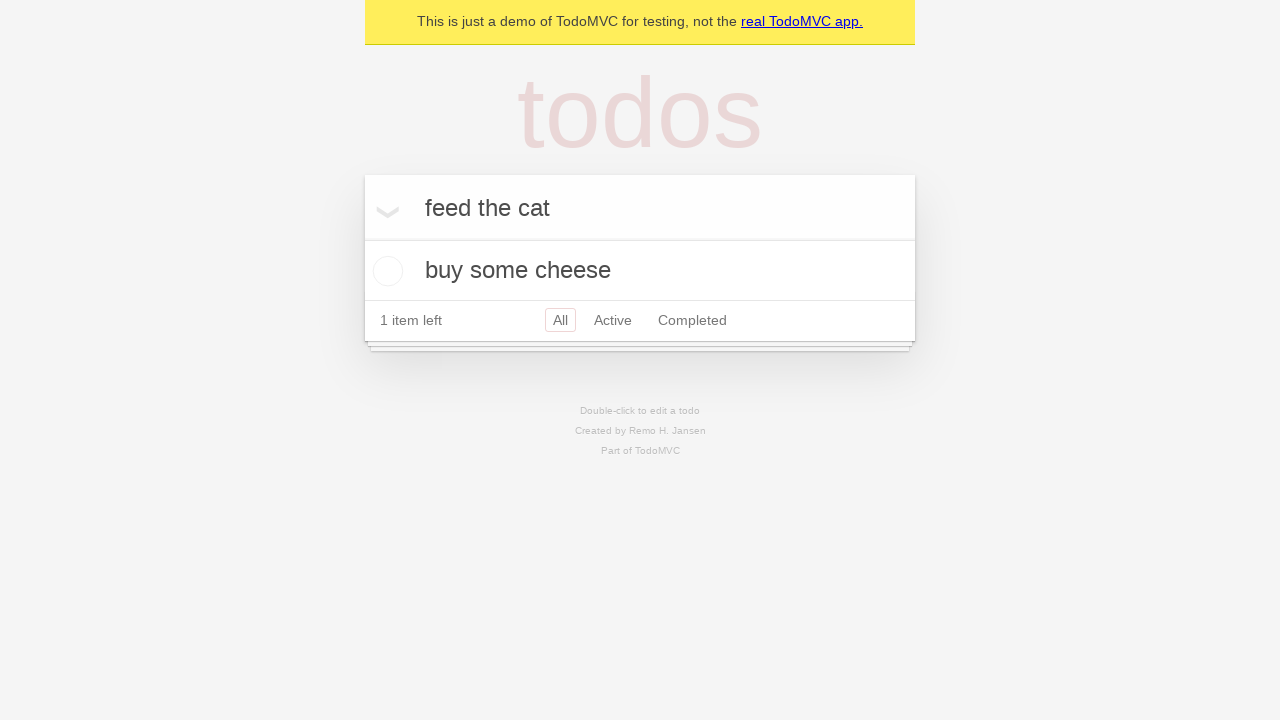

Pressed Enter to add 'feed the cat' todo on internal:attr=[placeholder="What needs to be done?"i]
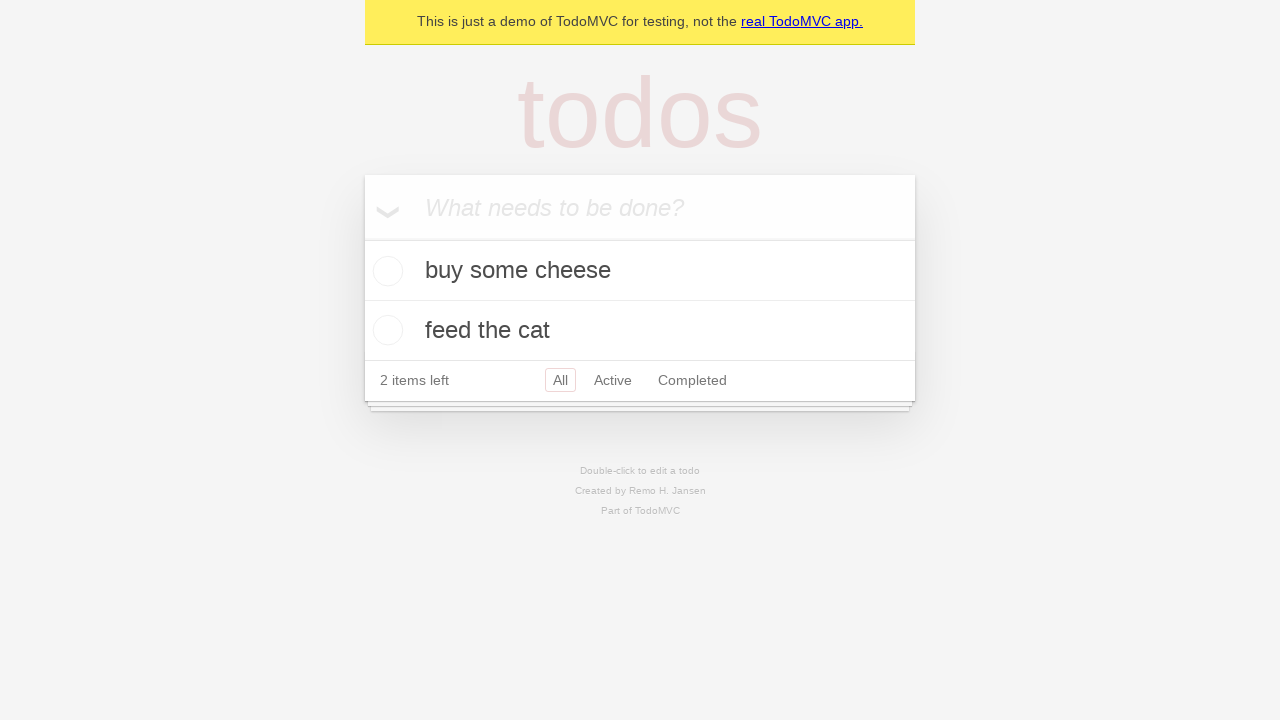

Filled todo input with 'book a doctors appointment' on internal:attr=[placeholder="What needs to be done?"i]
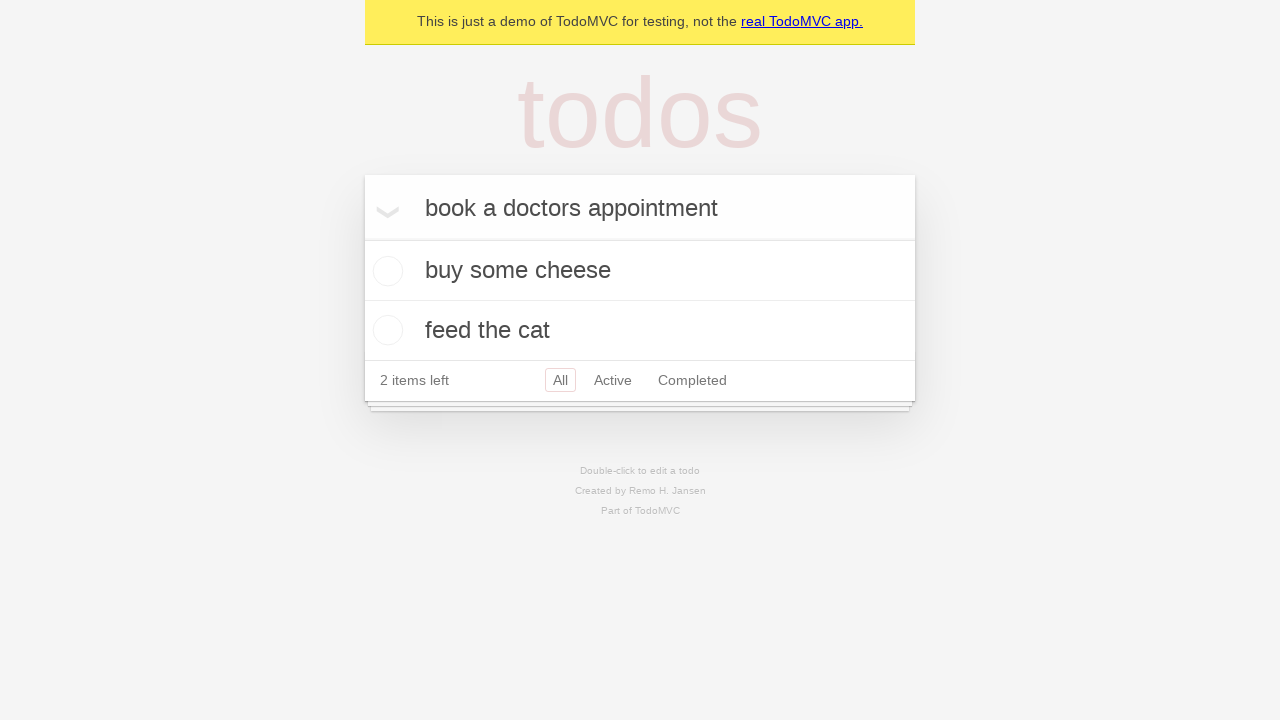

Pressed Enter to add 'book a doctors appointment' todo on internal:attr=[placeholder="What needs to be done?"i]
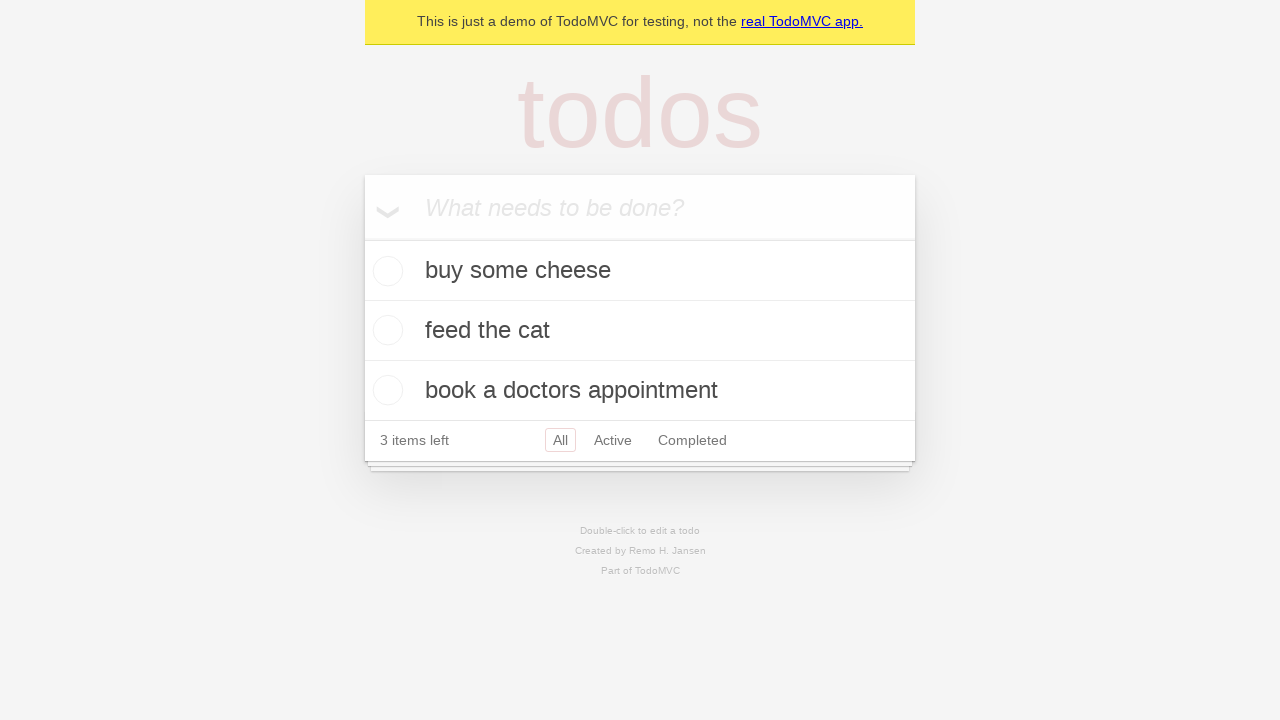

Marked first todo item as complete at (385, 271) on .todo-list li .toggle >> nth=0
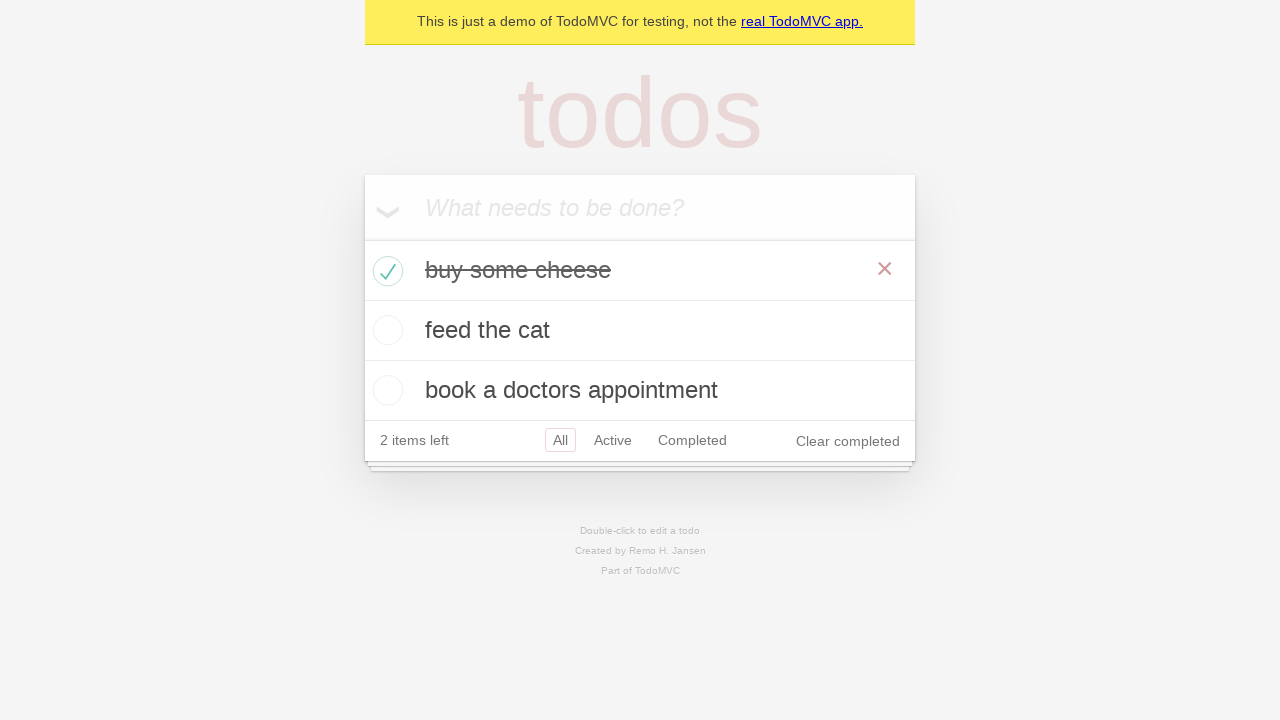

Clear completed button appeared after marking item complete
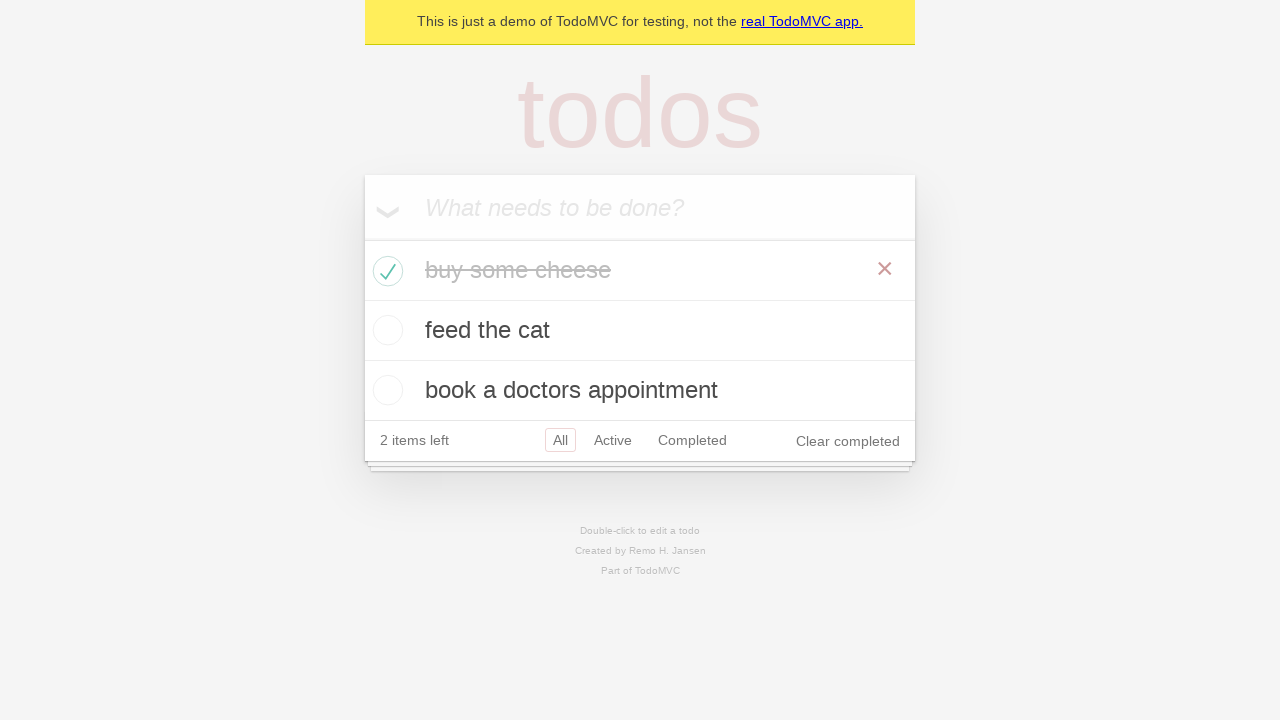

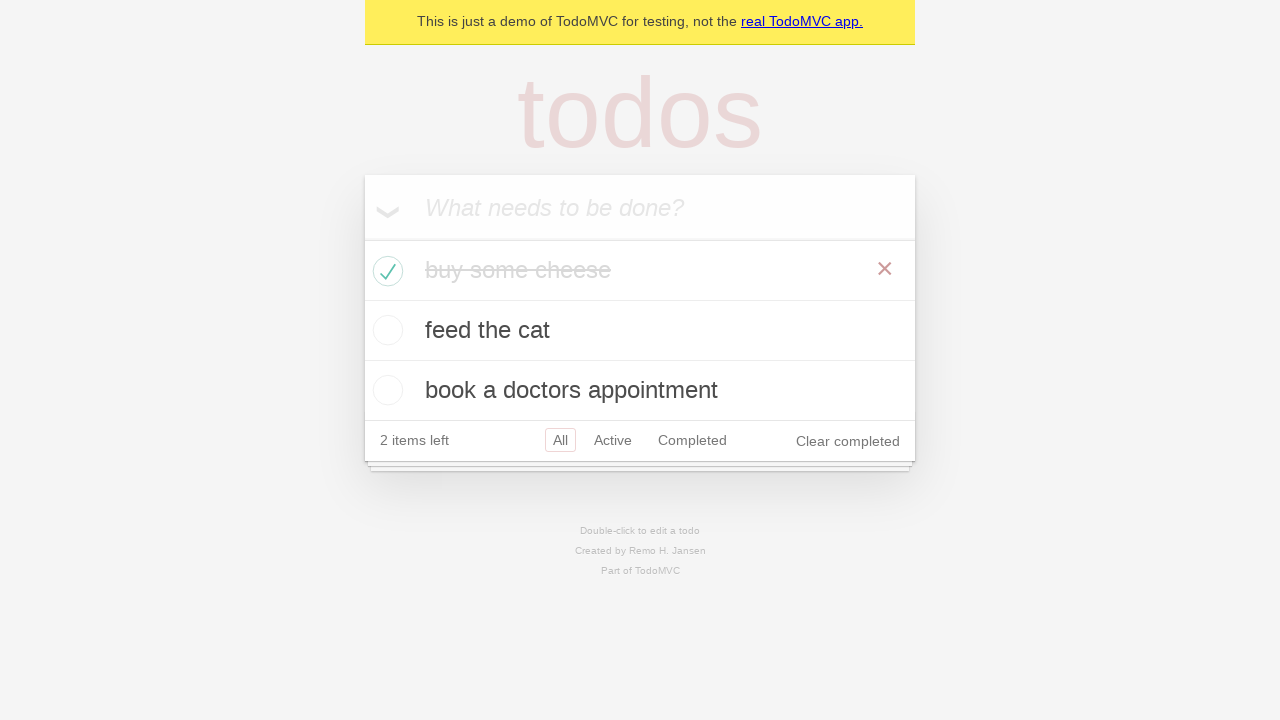